Fills the permanent address field in the text box form

Starting URL: https://demoqa.com/text-box

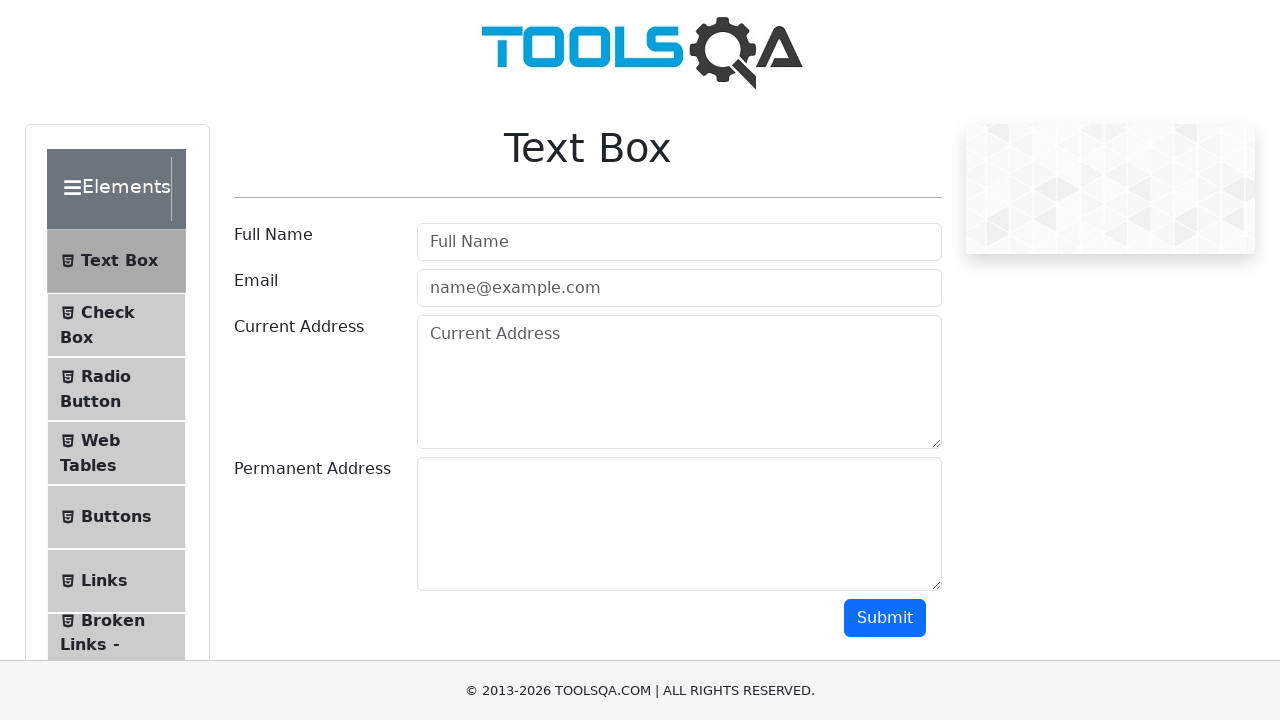

Filled permanent address field with 'str.Noway, China' on #permanentAddress
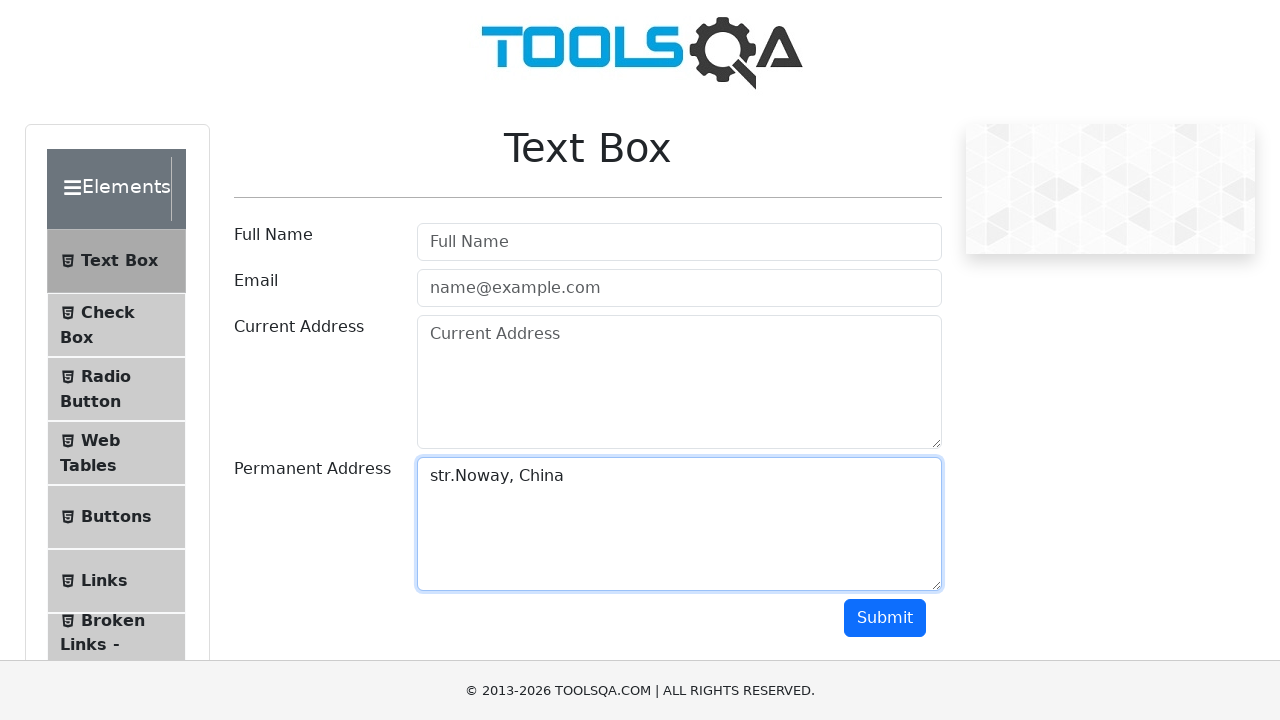

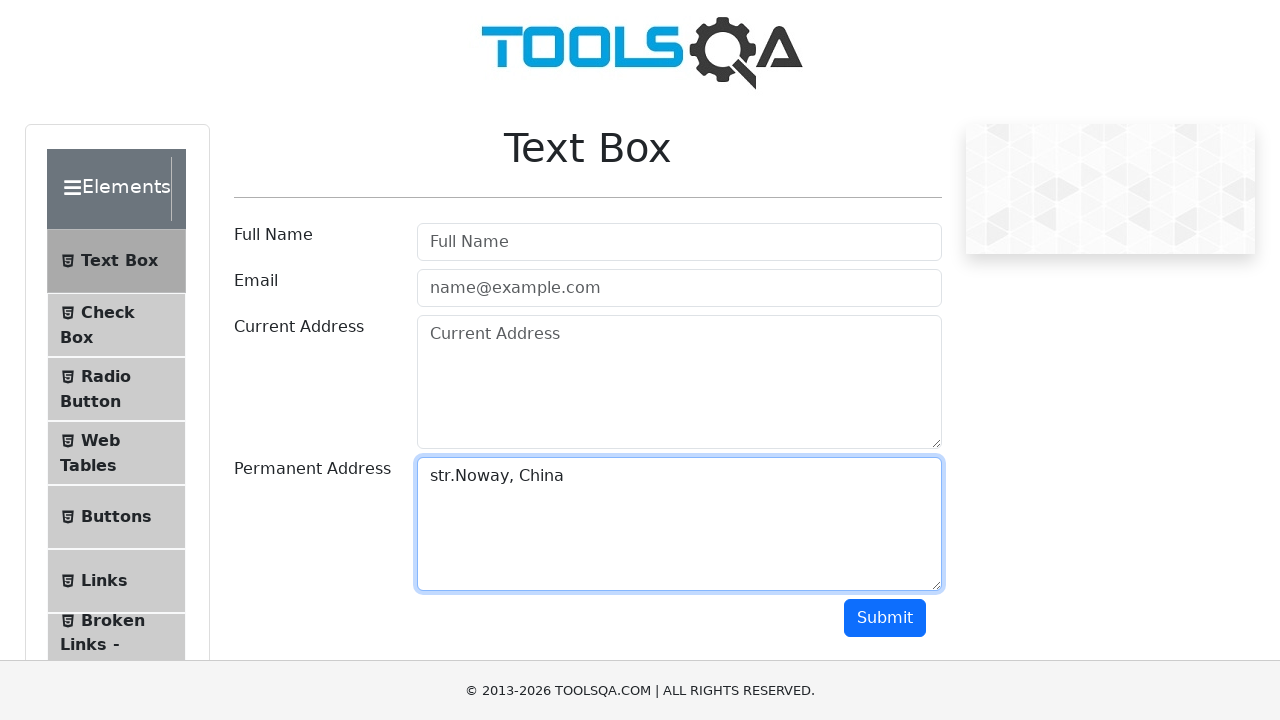